Tests if the webpage title matches "Visitor Management System"

Starting URL: https://vms.codemarshal.com/

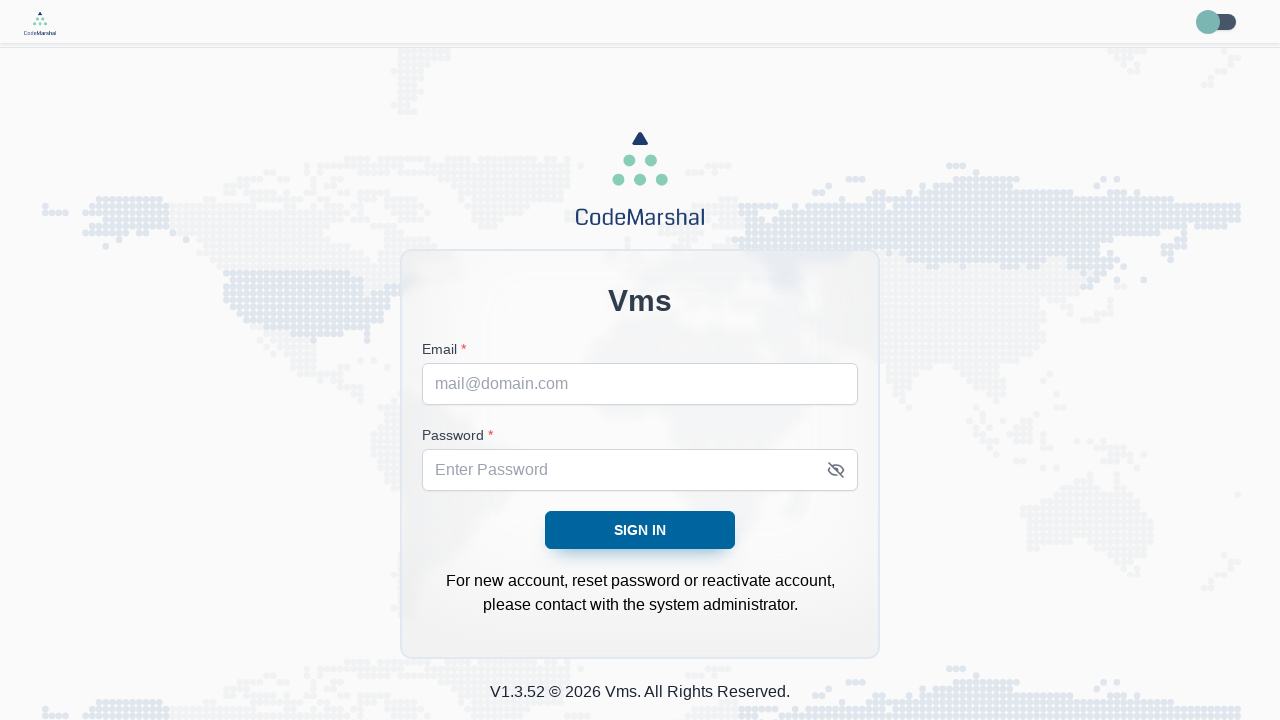

Navigated to https://vms.codemarshal.com/
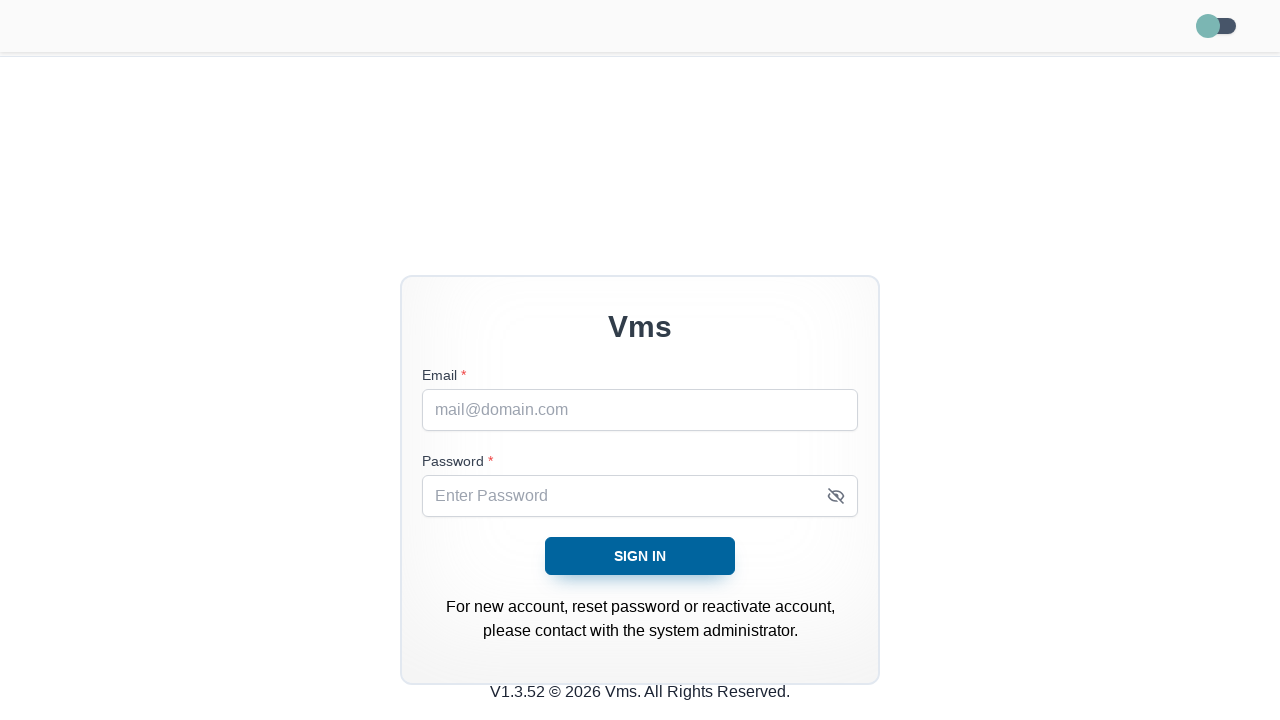

Verified webpage title matches 'Visitor Management System'
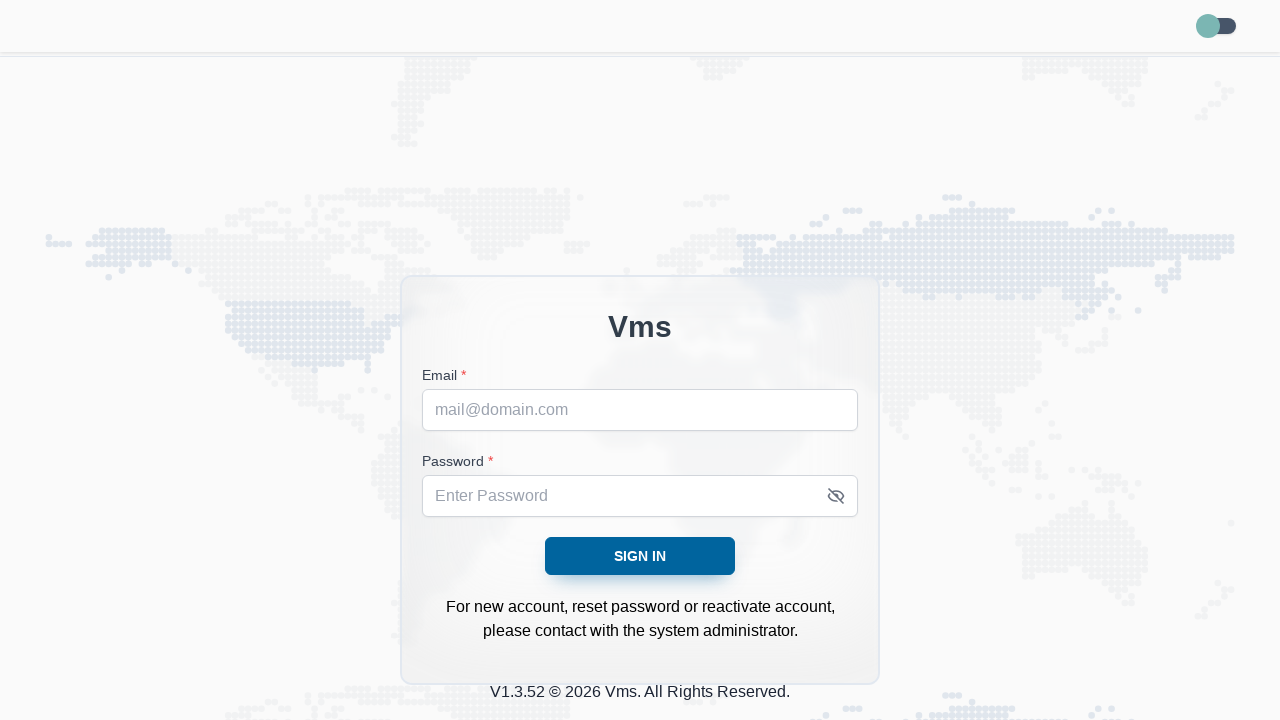

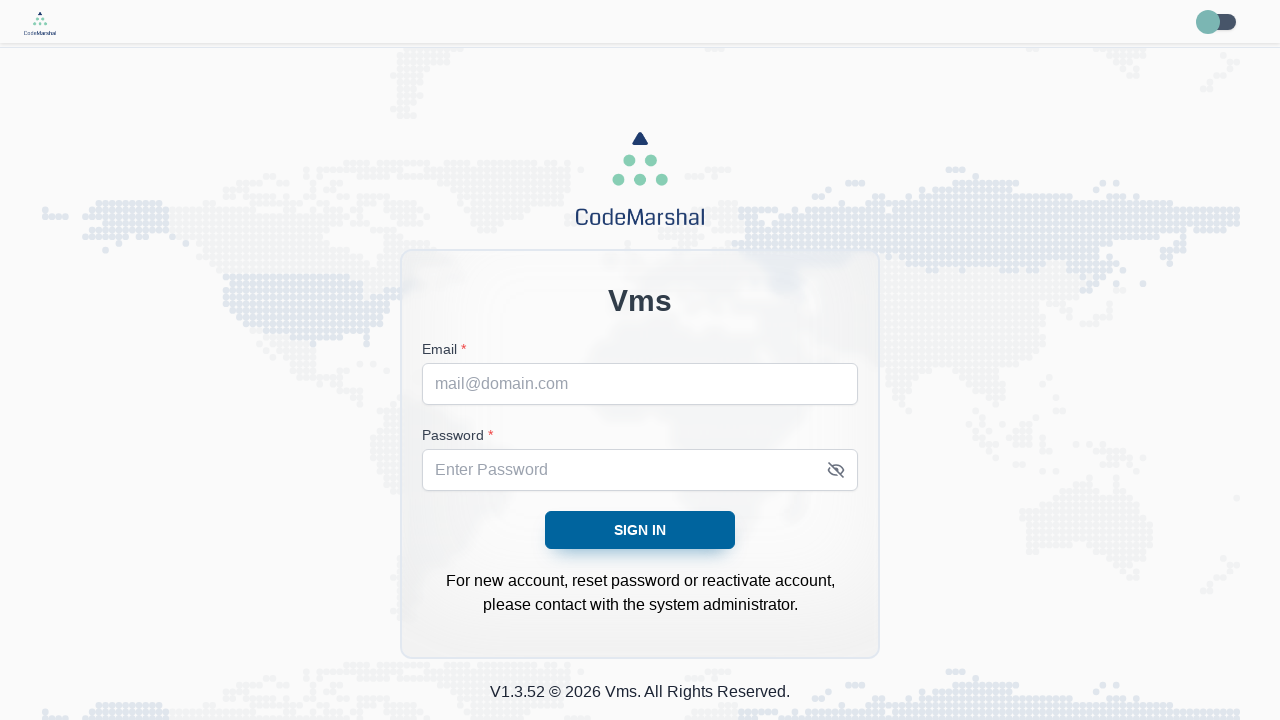